Tests hover functionality by hovering over the first avatar on the page and verifying that the additional user information (figcaption) becomes visible.

Starting URL: http://the-internet.herokuapp.com/hovers

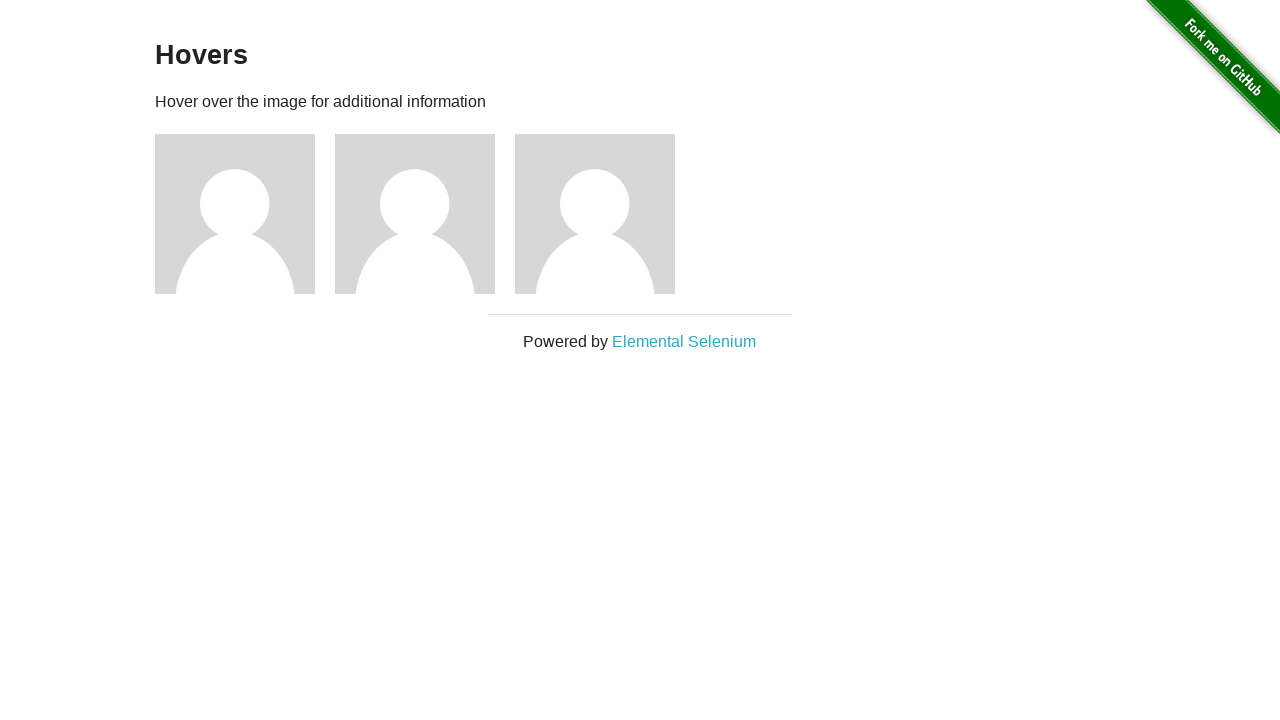

Located the first avatar figure element
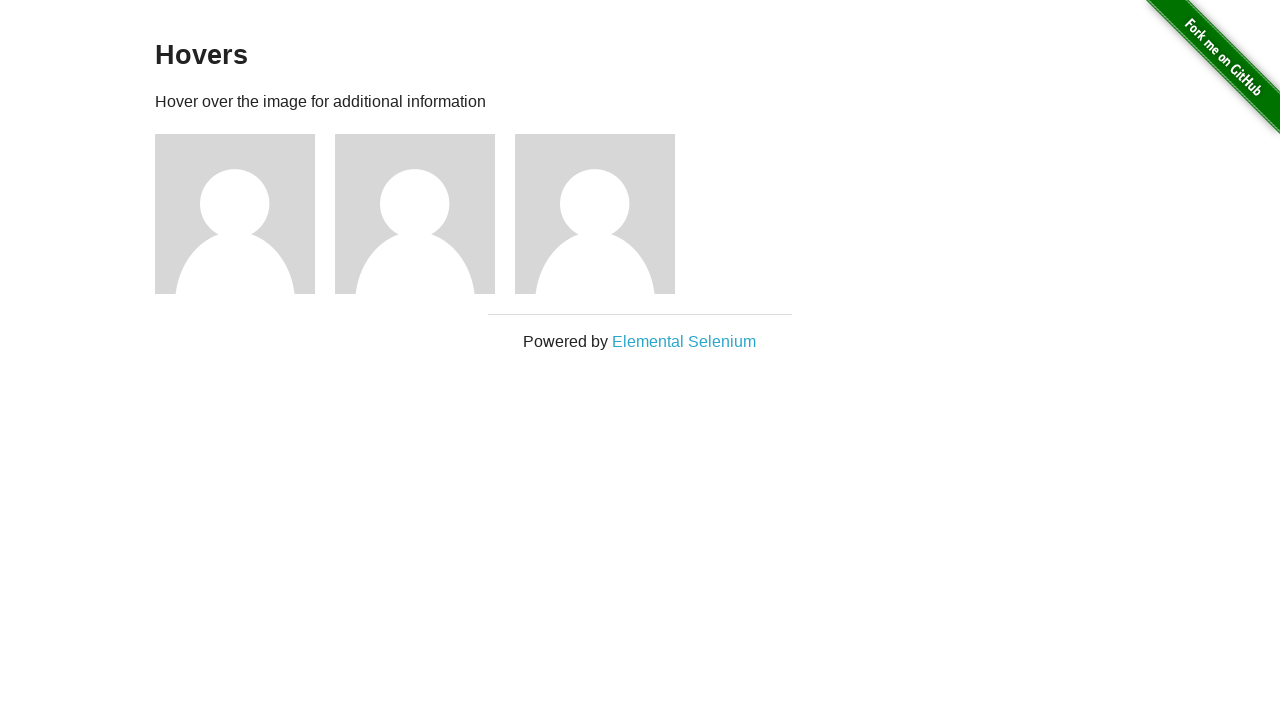

Hovered over the first avatar to trigger additional user information display at (245, 214) on .figure >> nth=0
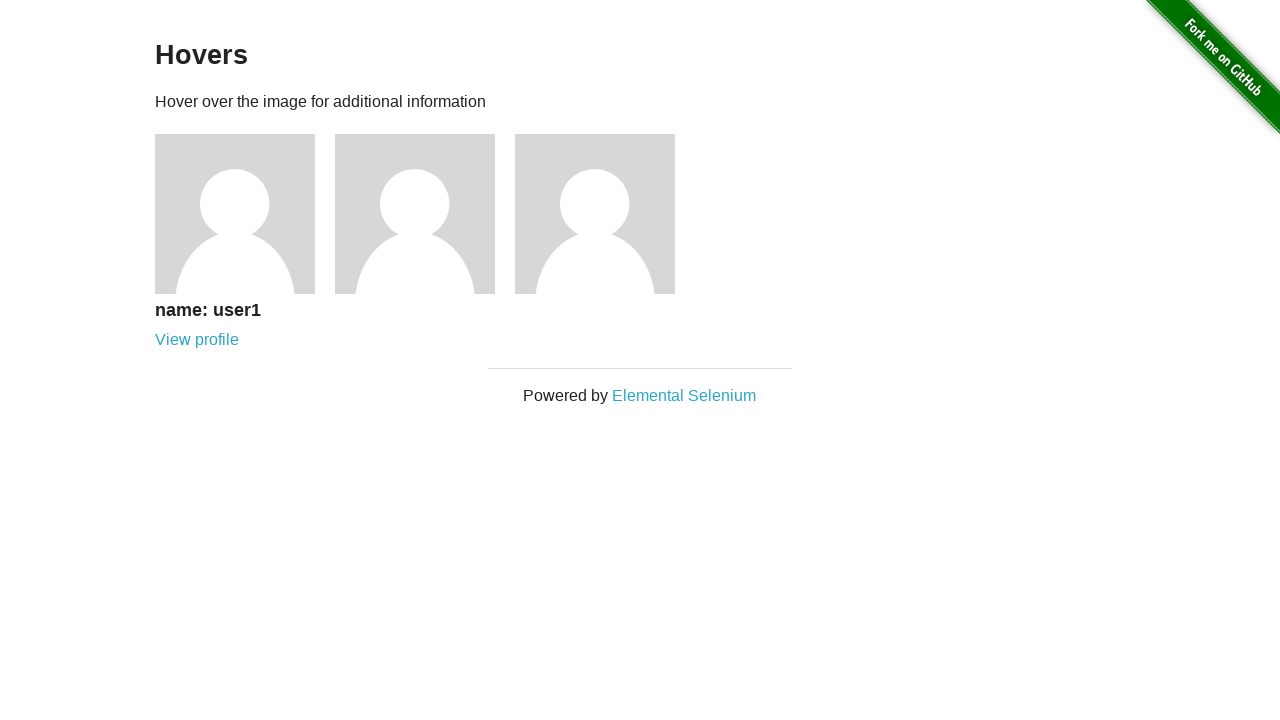

Waited for figcaption element to be present in the DOM
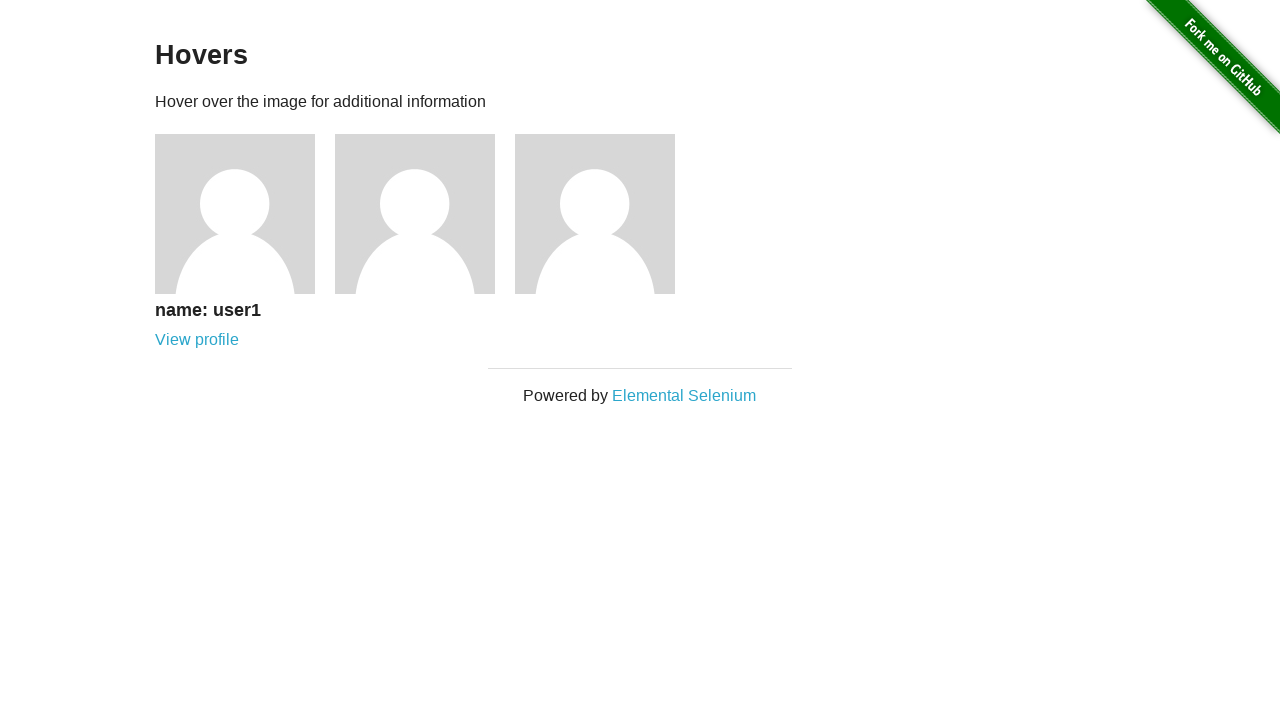

Verified that the figcaption (additional user information) is visible
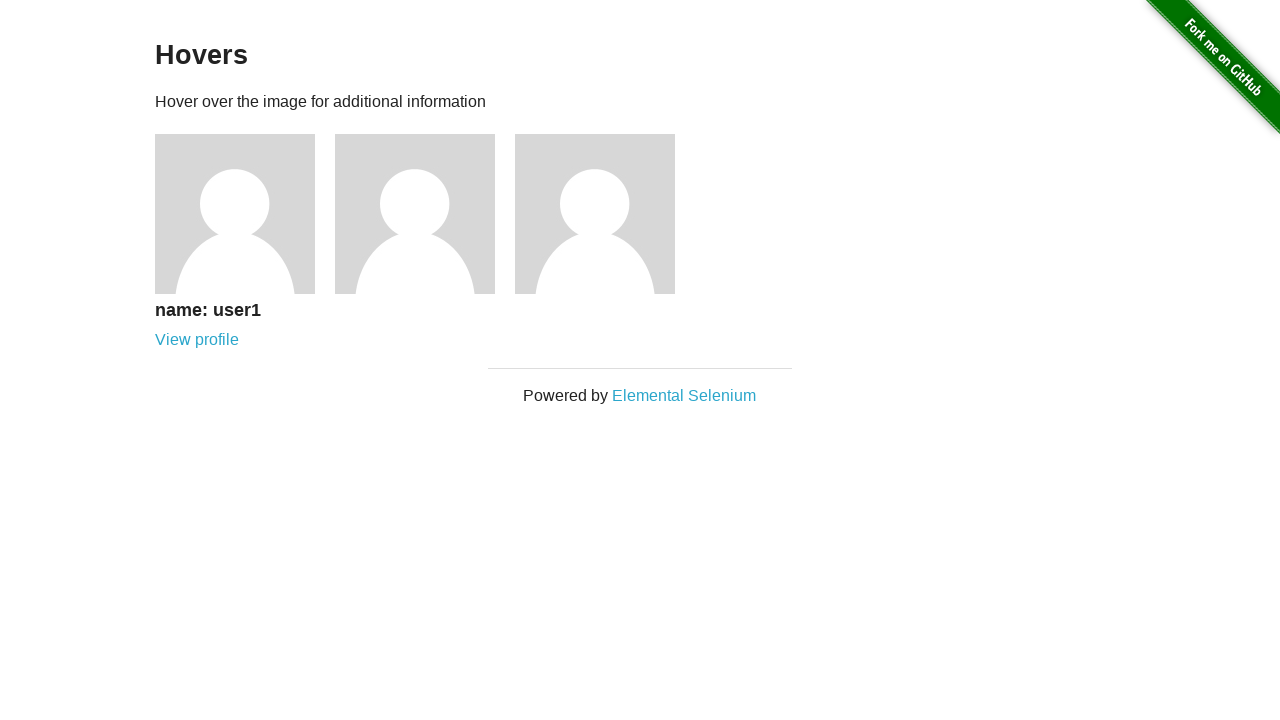

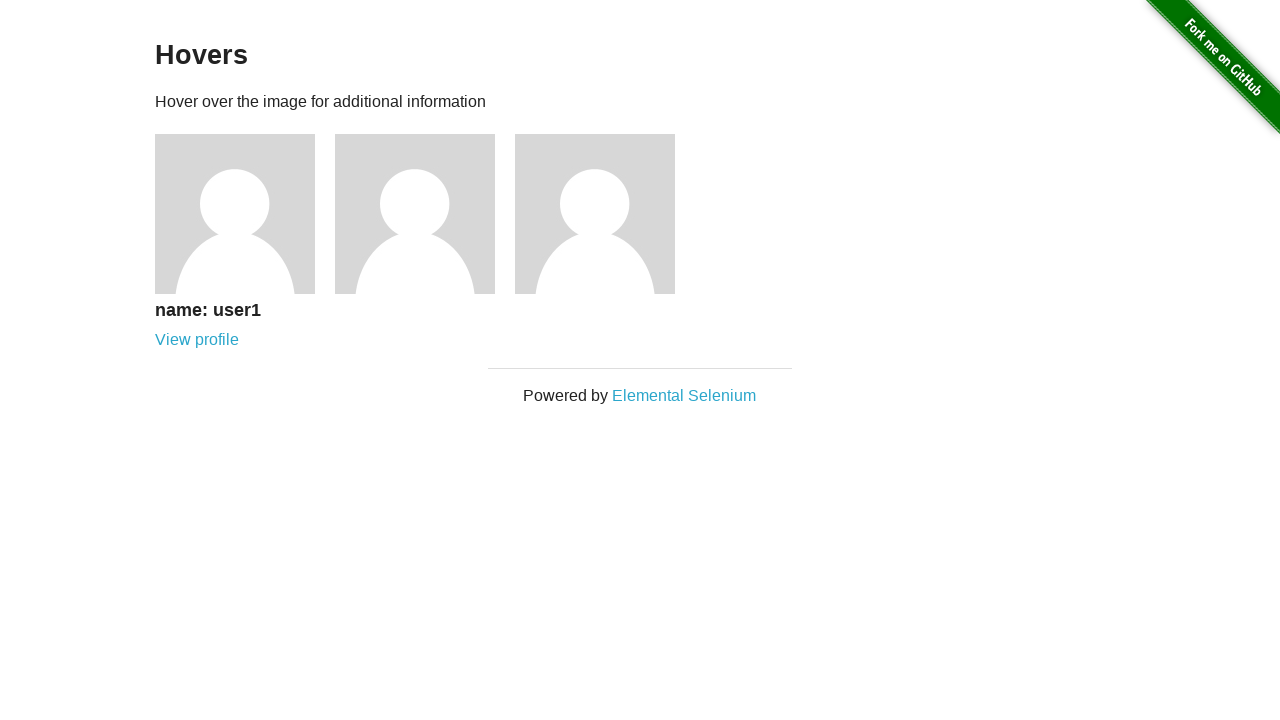